Tests browser navigation functionality by clicking a contact link, then using back and forward browser navigation buttons

Starting URL: http://www.tothenew.com/

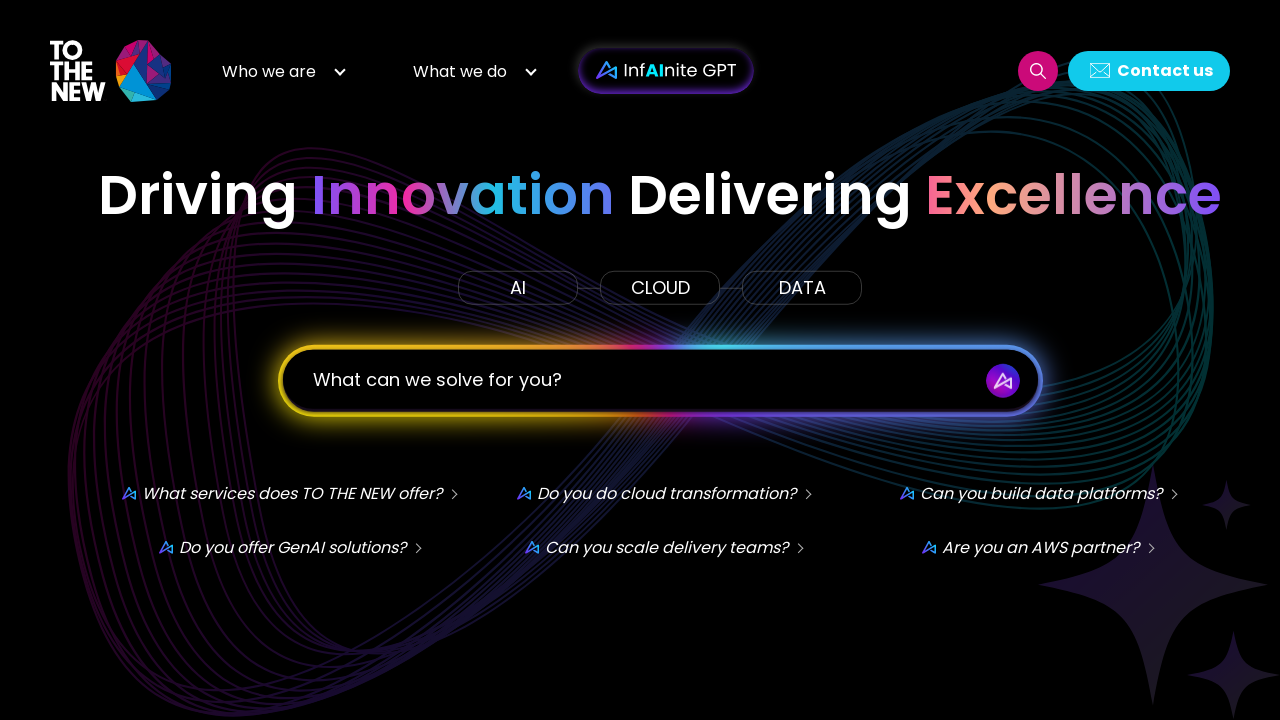

Located all elements with id 'h-contact-us'
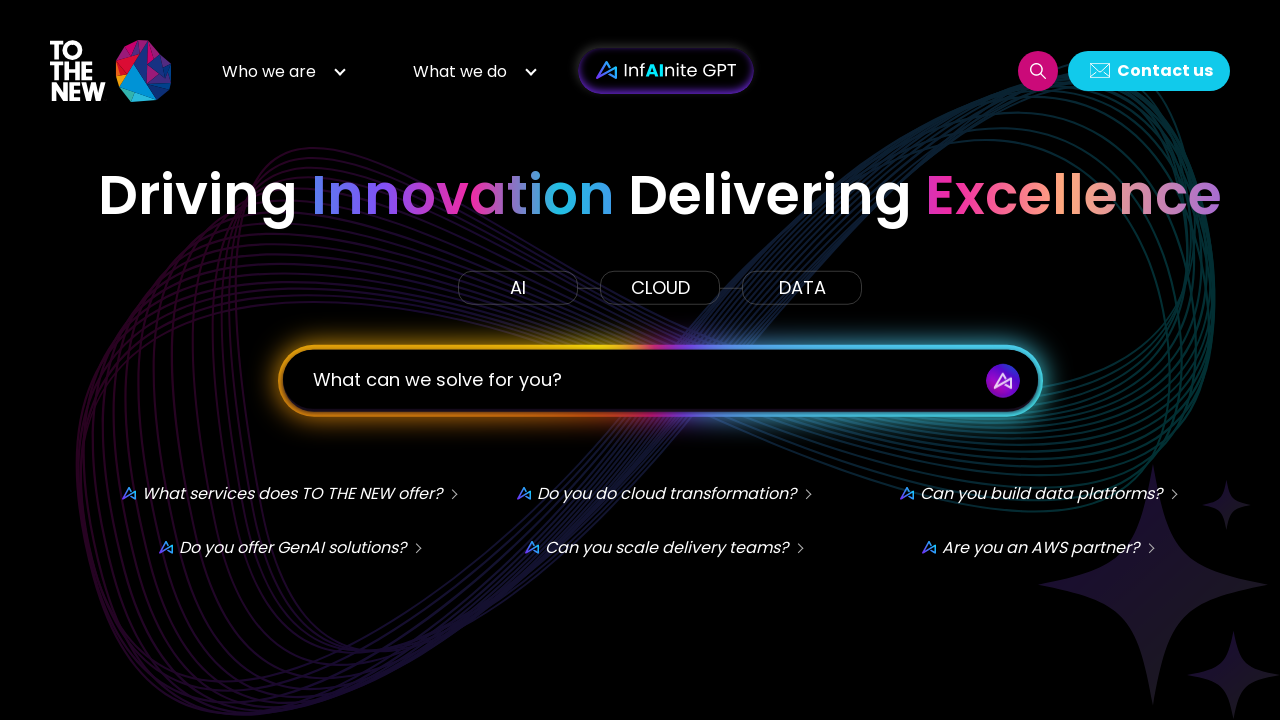

Navigated back to previous page
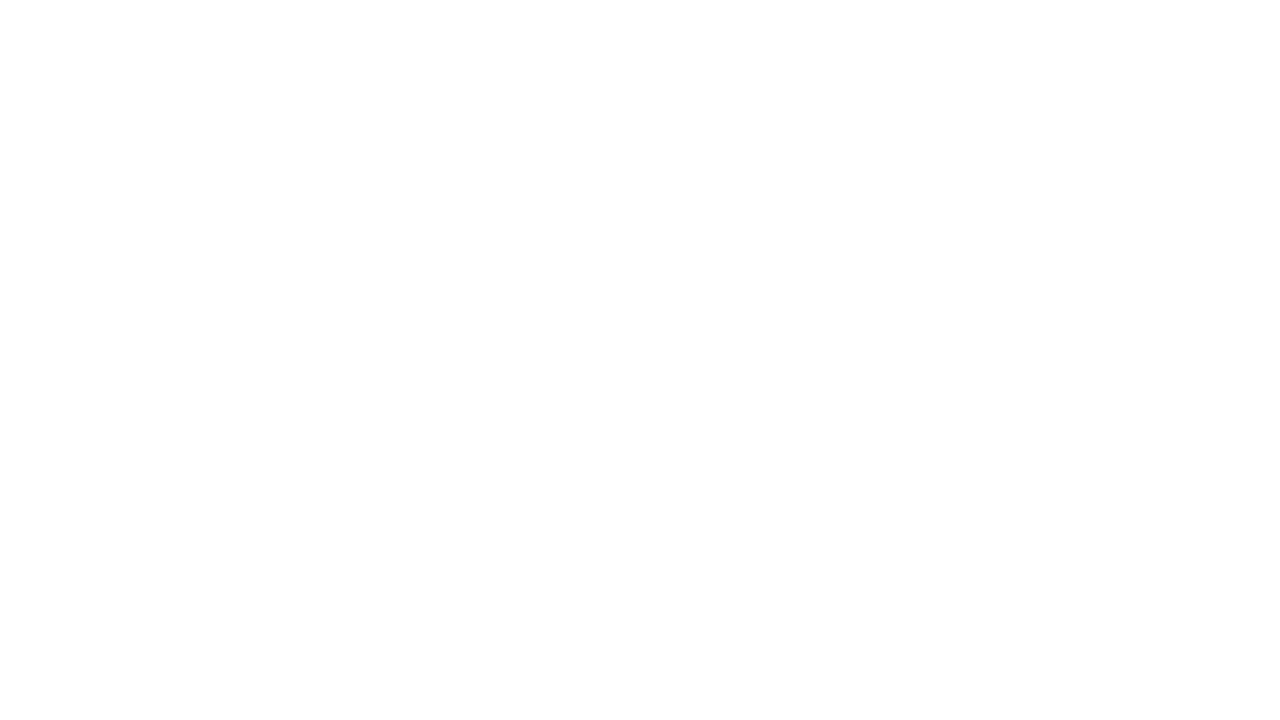

Navigated forward to contact page
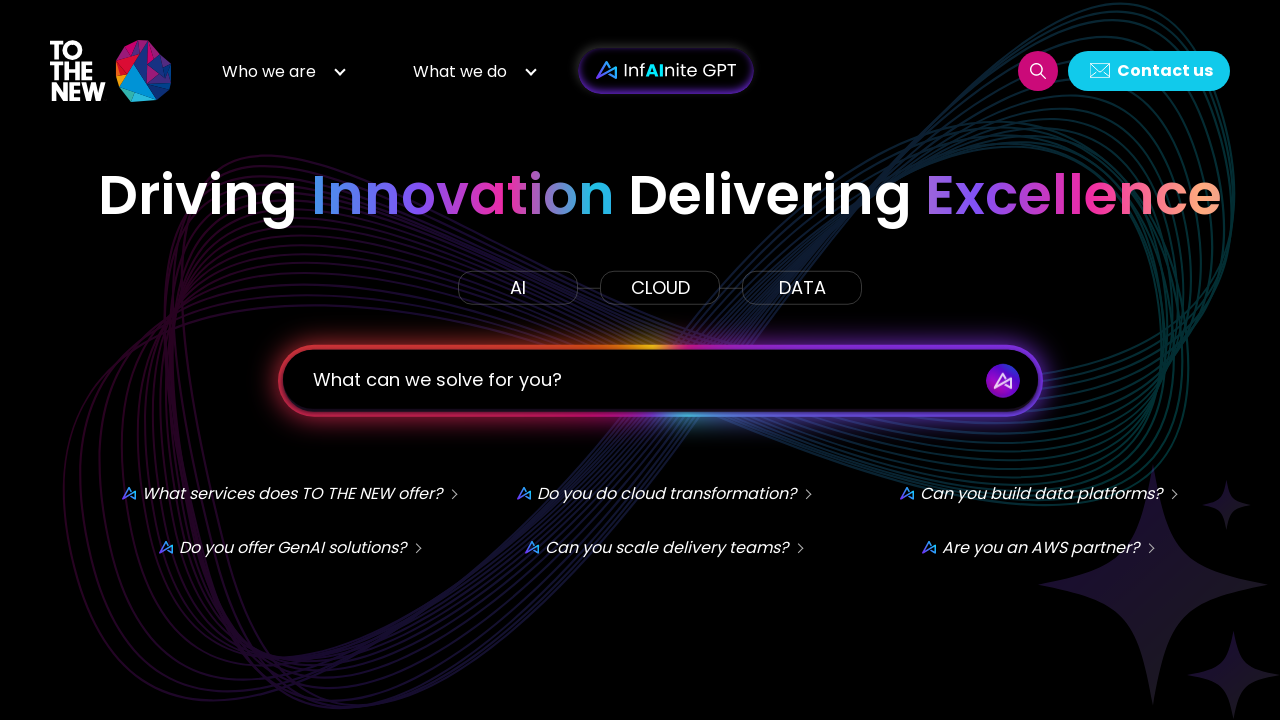

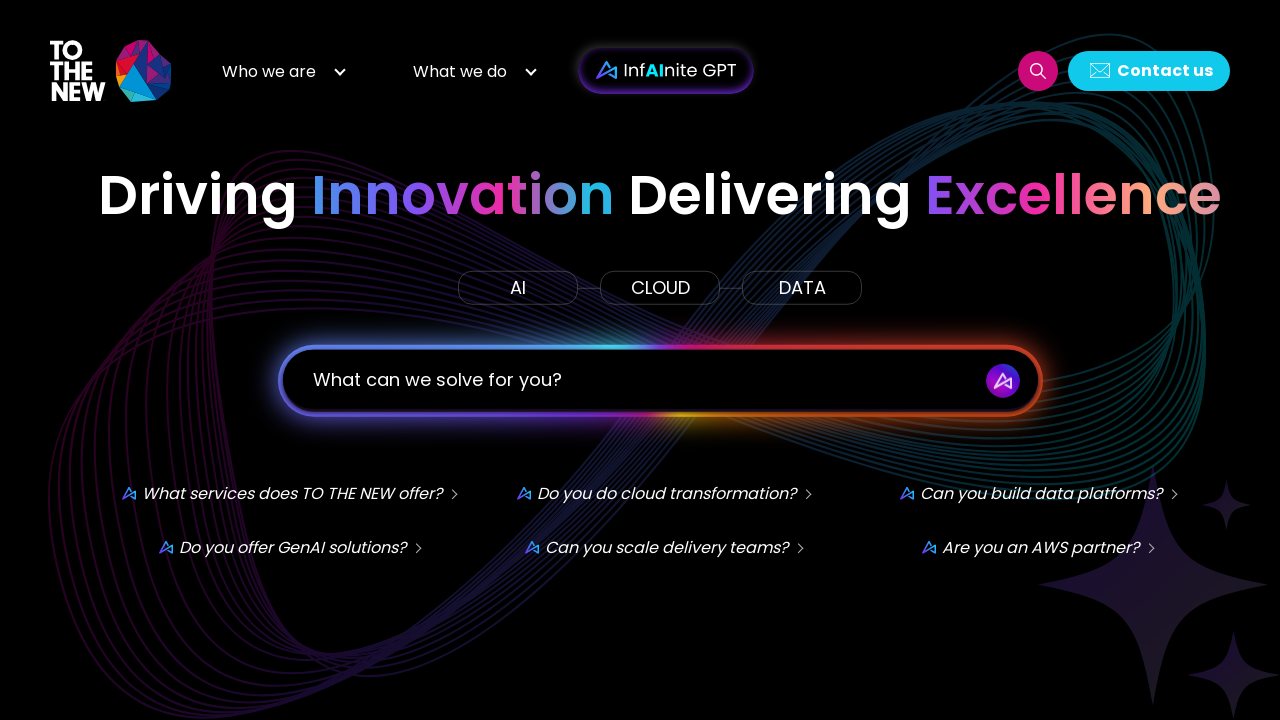